Tests the Home button functionality on the DemoBlaze website by clicking the Home navigation link and verifying the URL remains on the index page.

Starting URL: https://demoblaze.com/index.html

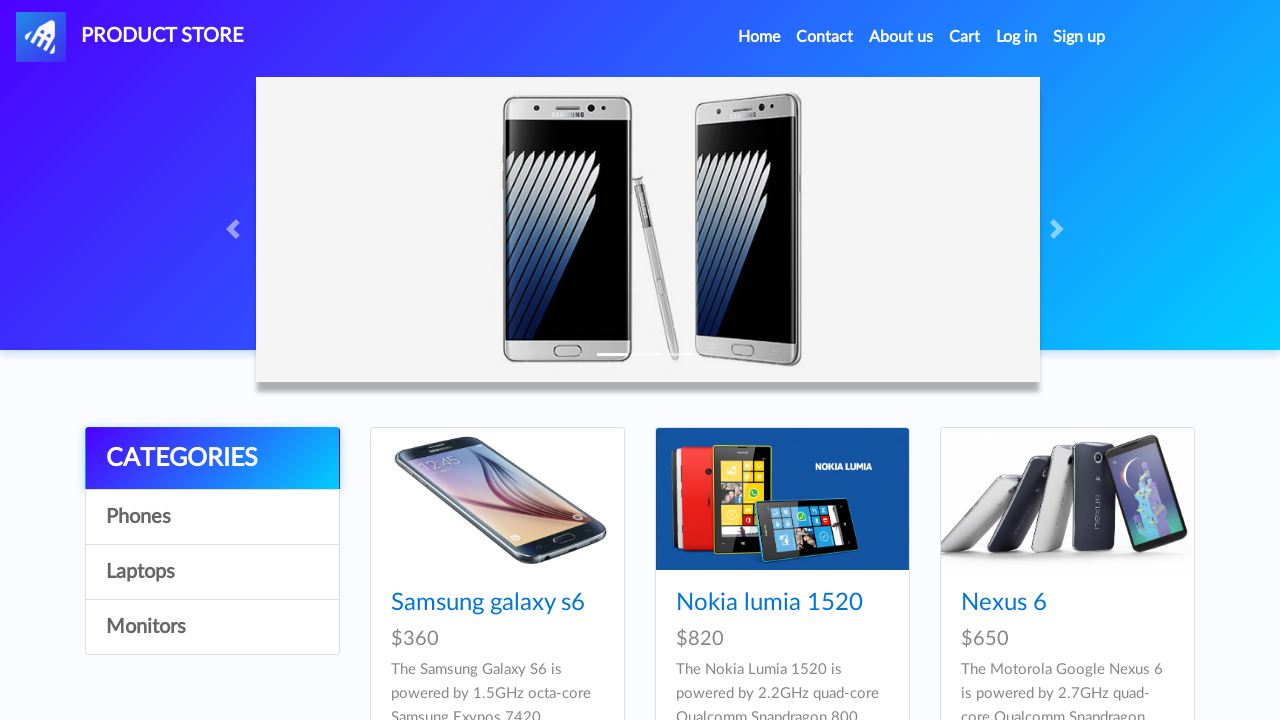

Page loaded (DOM content ready)
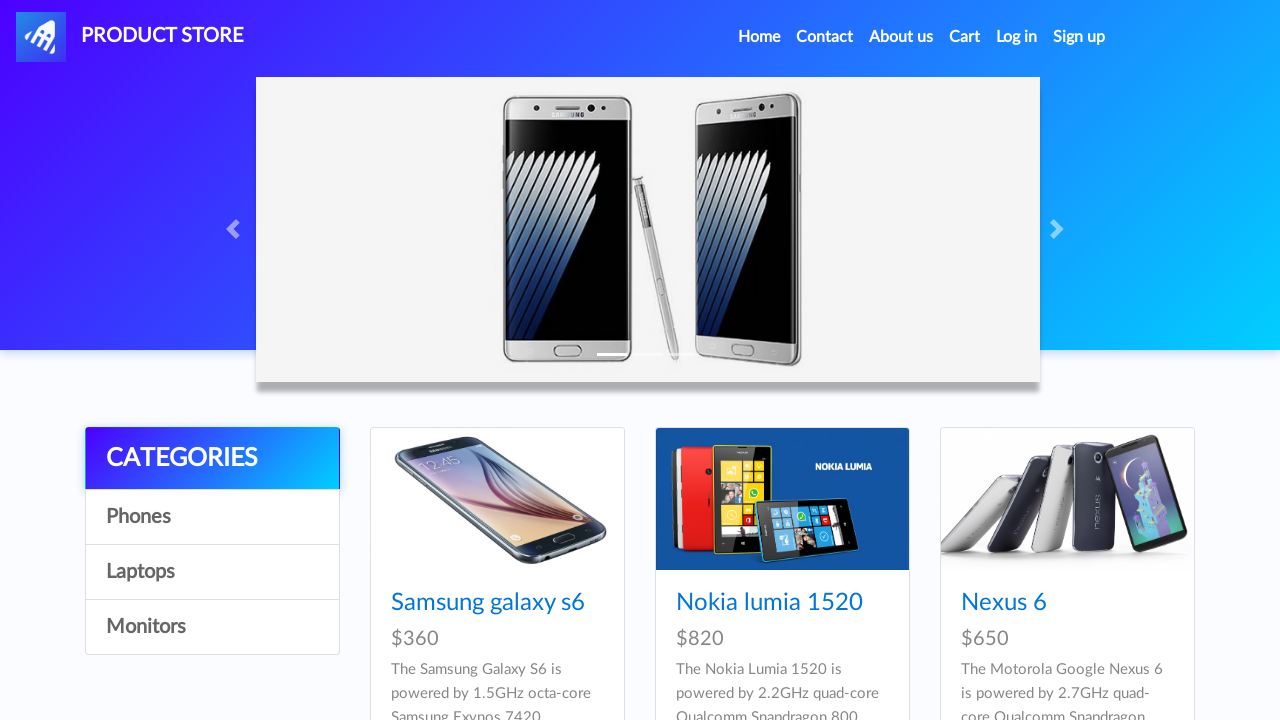

Clicked Home button in navigation at (759, 37) on nav >> ul >> li:first-child >> a
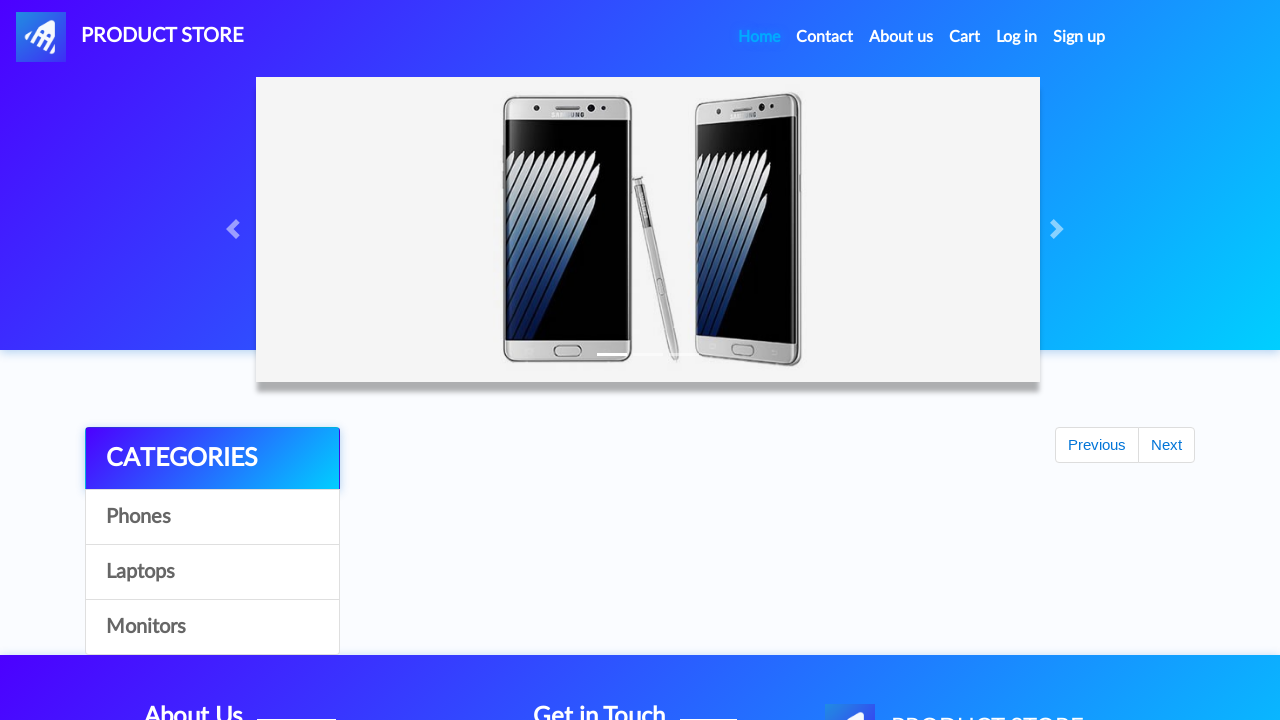

Verified URL is https://demoblaze.com/index.html
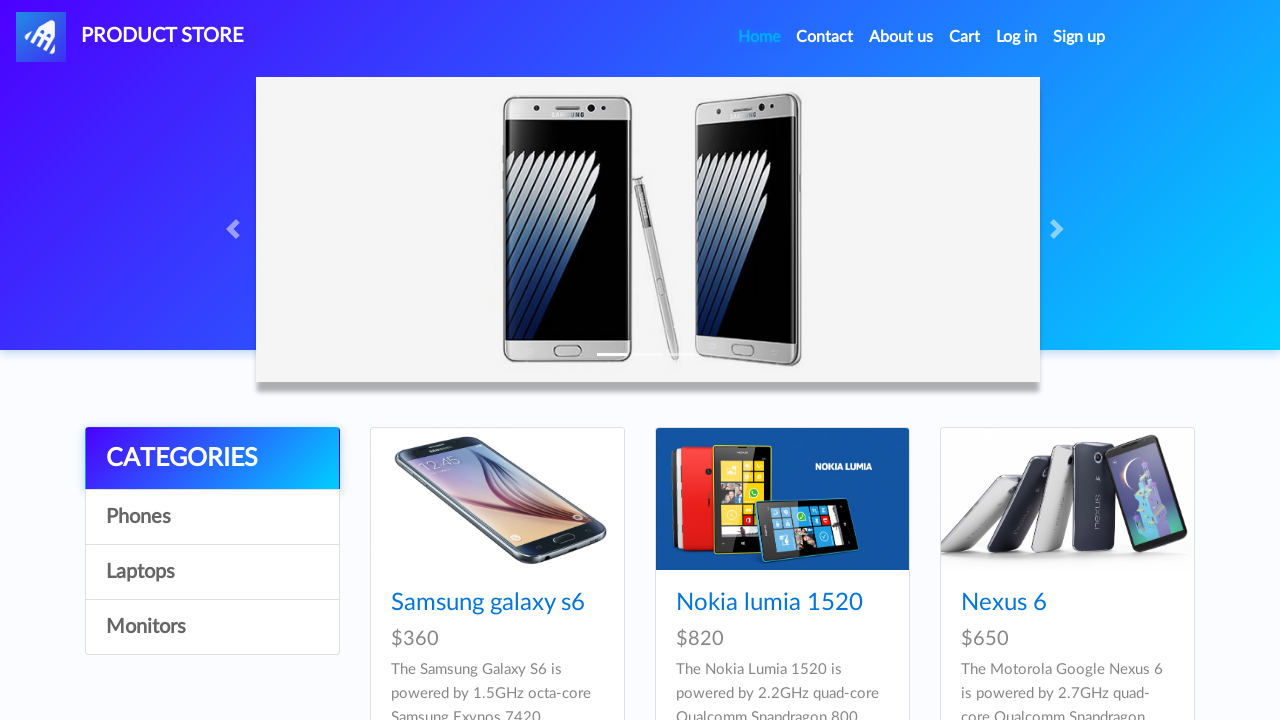

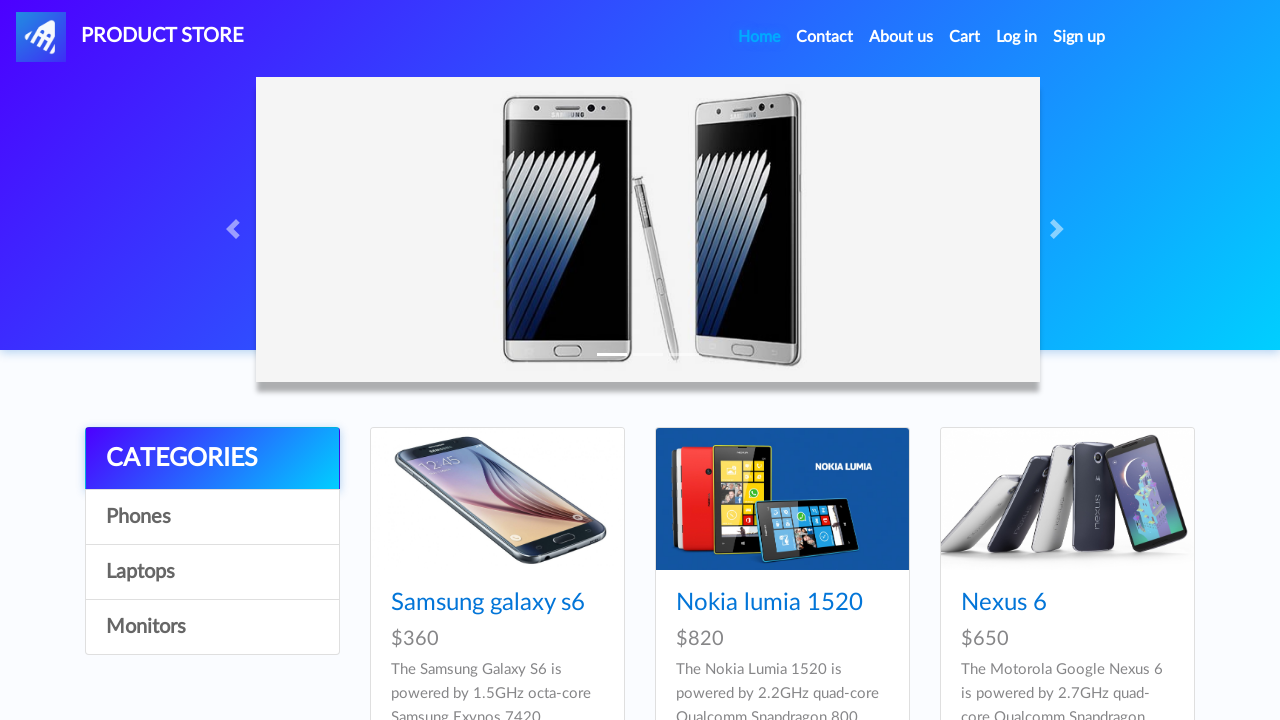